Navigates from homepage to Elements page, then to Links page and verifies all link types are visible including Home, dynamic links, and API response links (Created, No Content, Moved, Bad Request, etc.)

Starting URL: https://demoqa.com

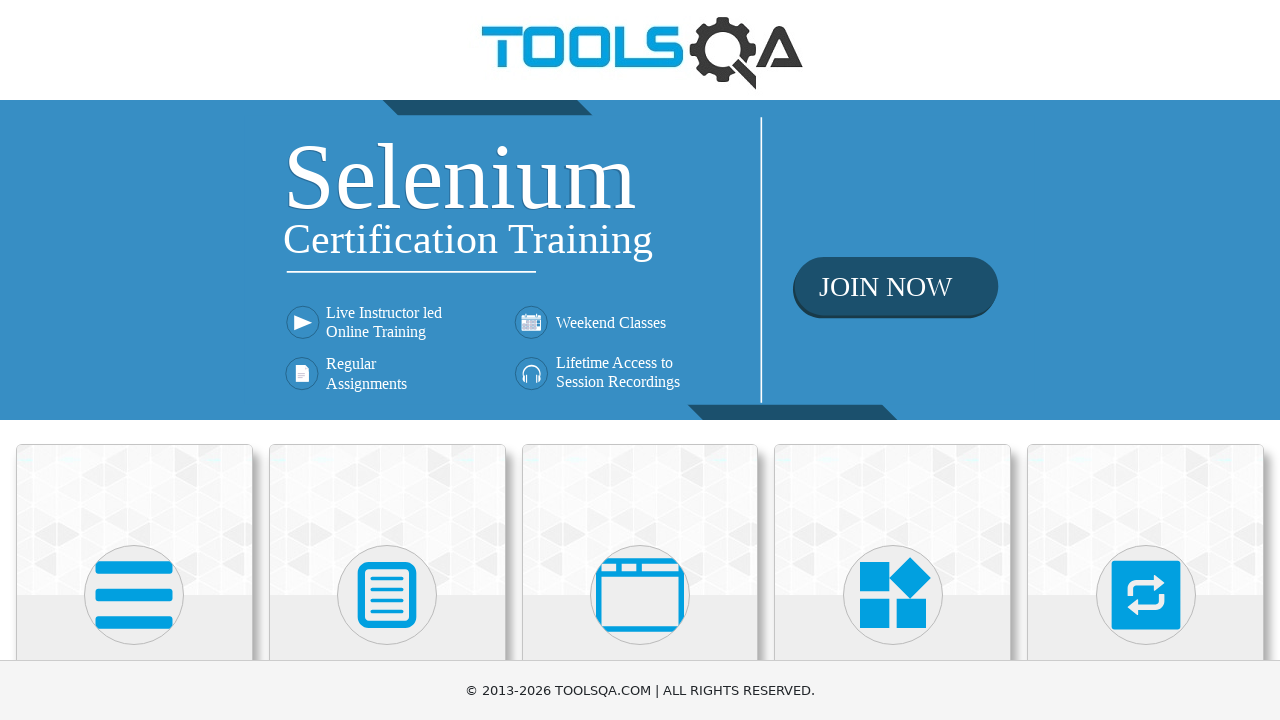

Scrolled Elements card into view
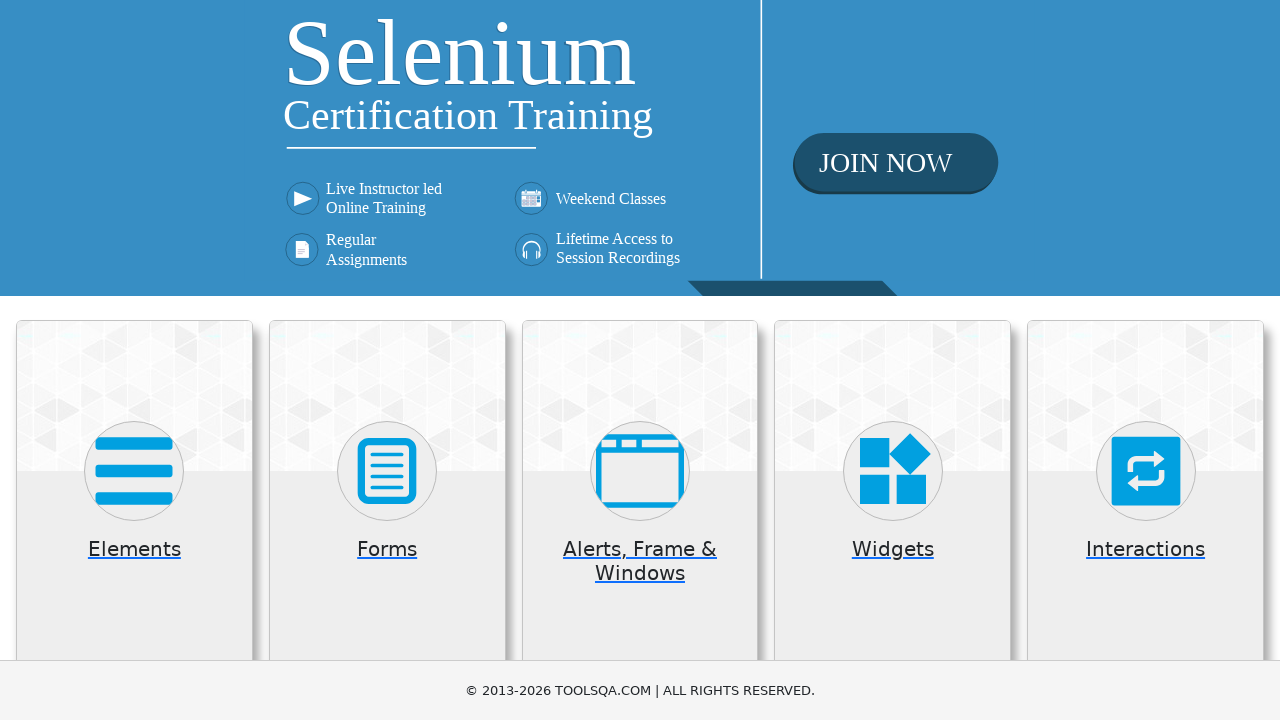

Clicked on Elements card to navigate to Elements page at (134, 520) on div.card:has-text('Elements')
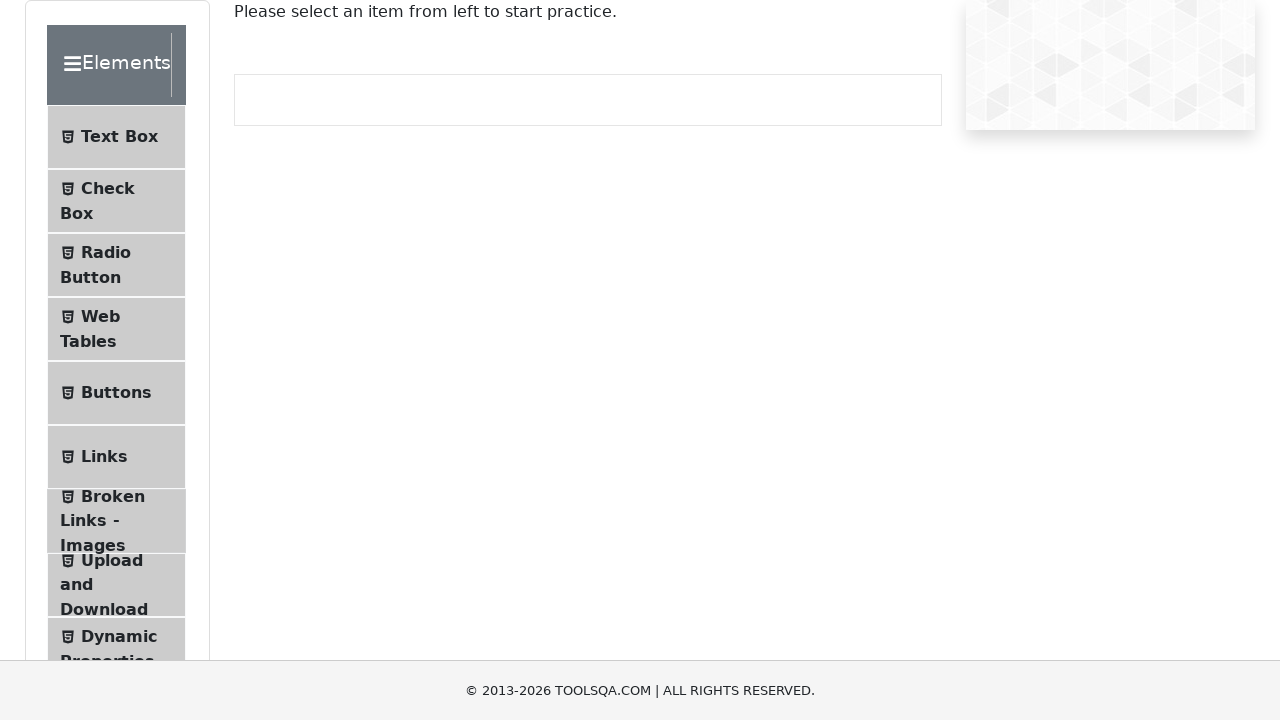

Links menu item became visible
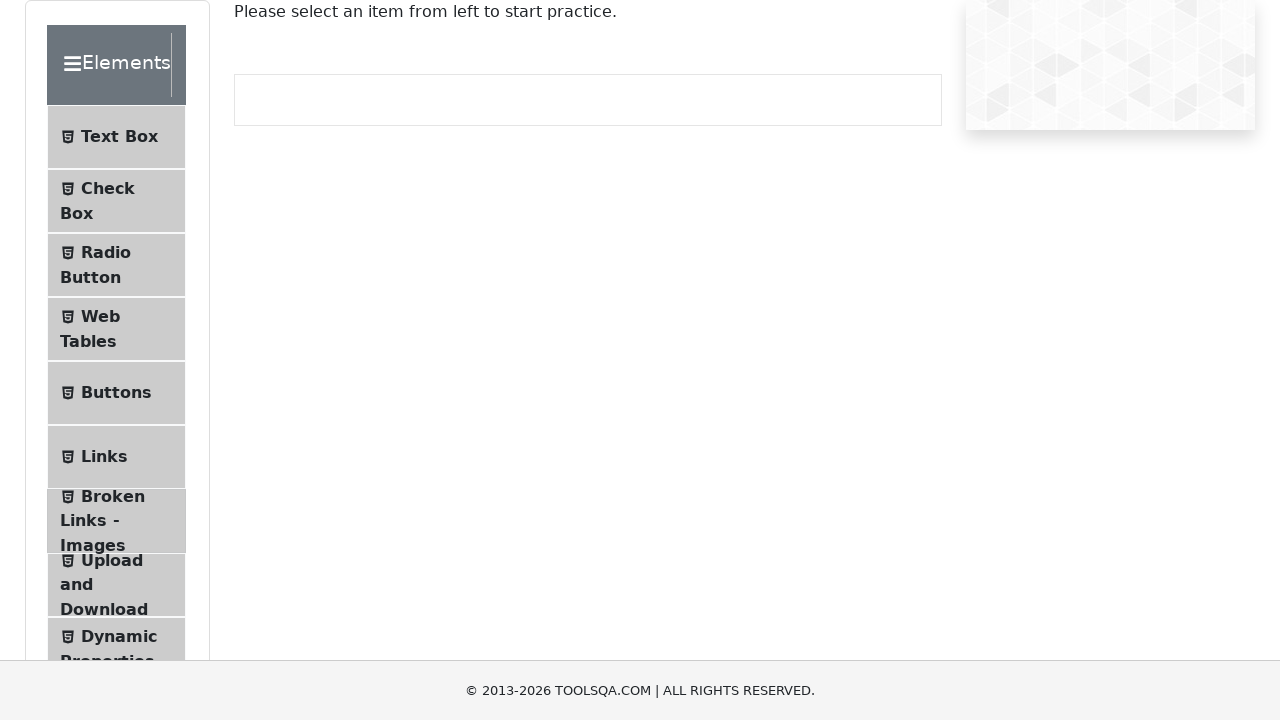

Clicked on Links menu item to navigate to Links page at (116, 457) on .menu-list li:has-text('Links')
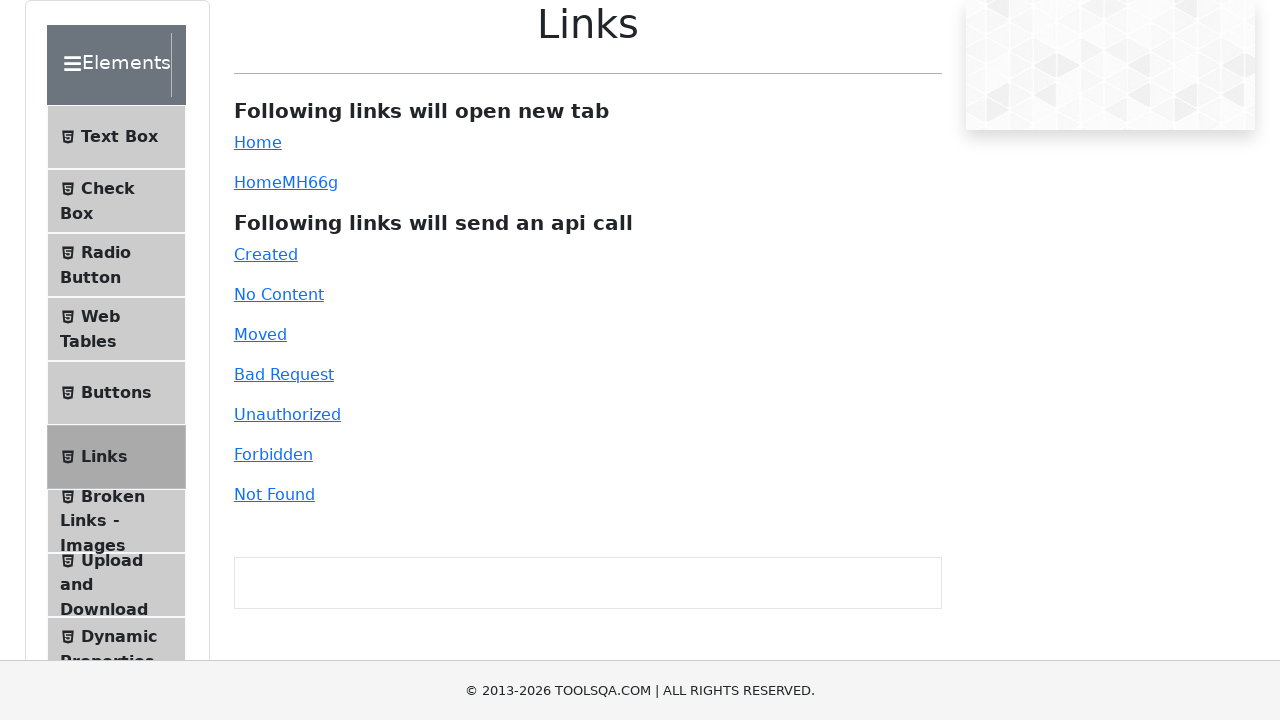

Links page title is visible
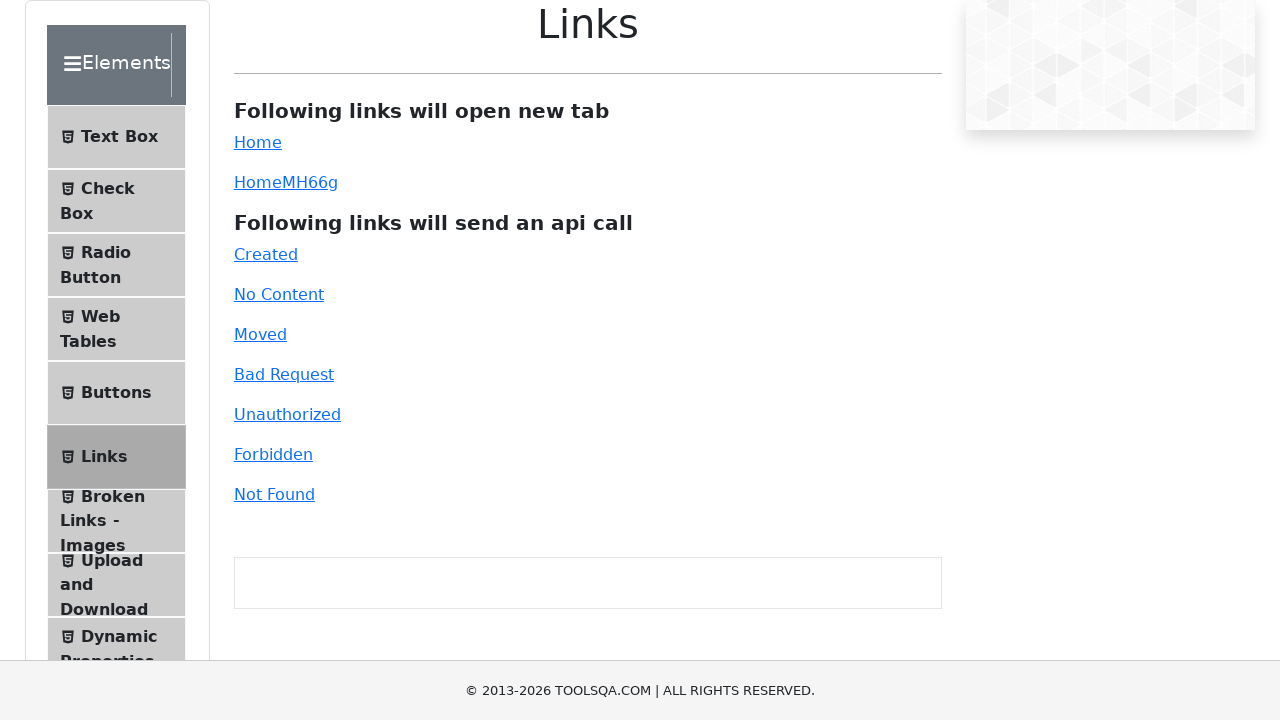

Home/Simple link is visible
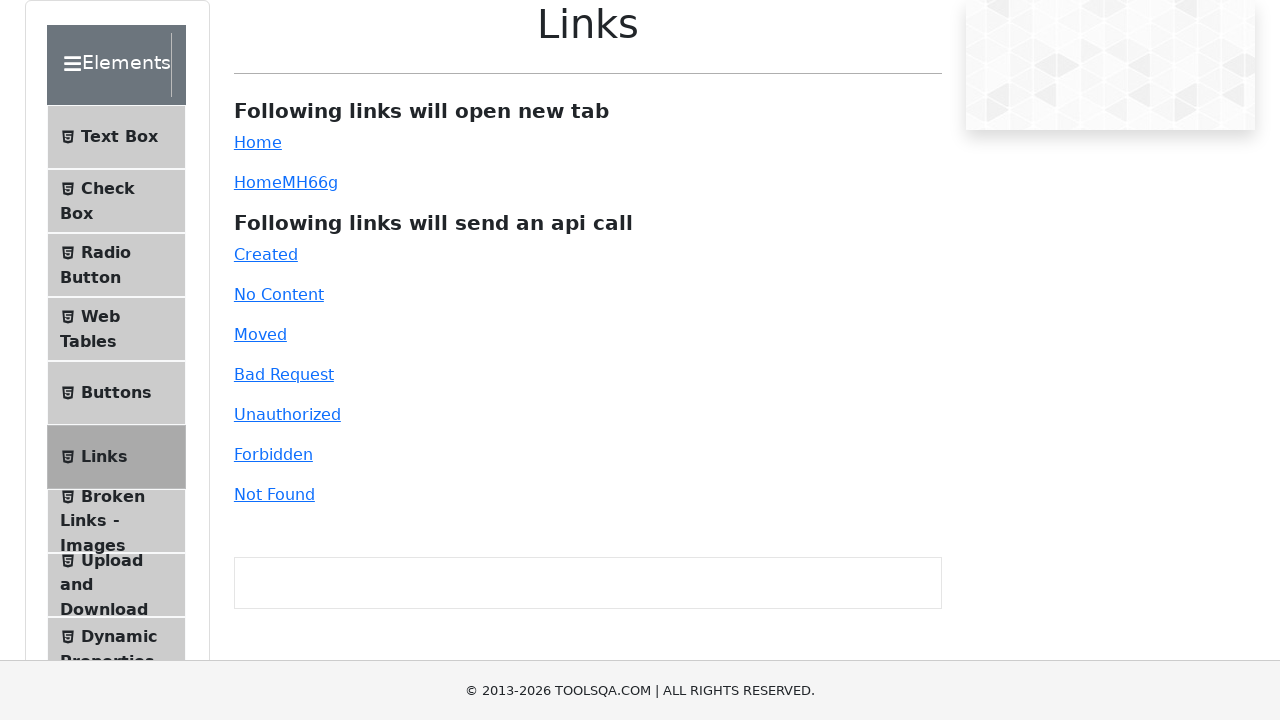

Dynamic link is visible
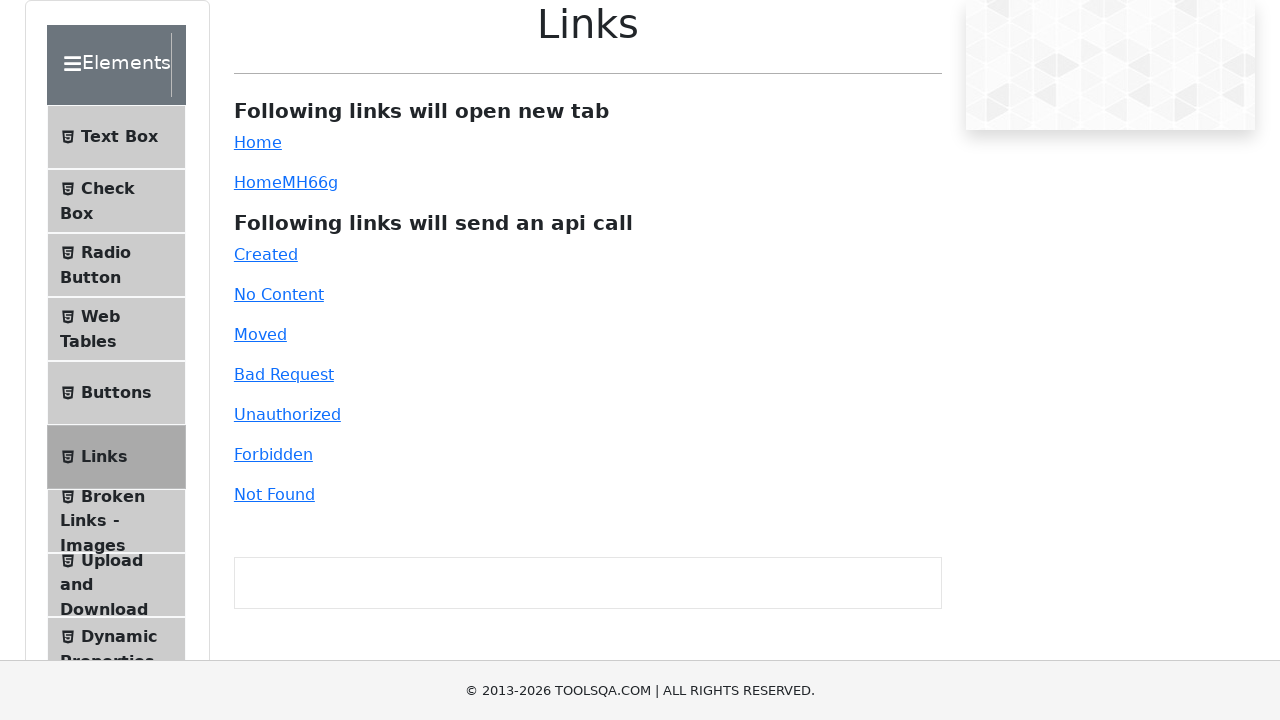

Created (201) API response link is visible
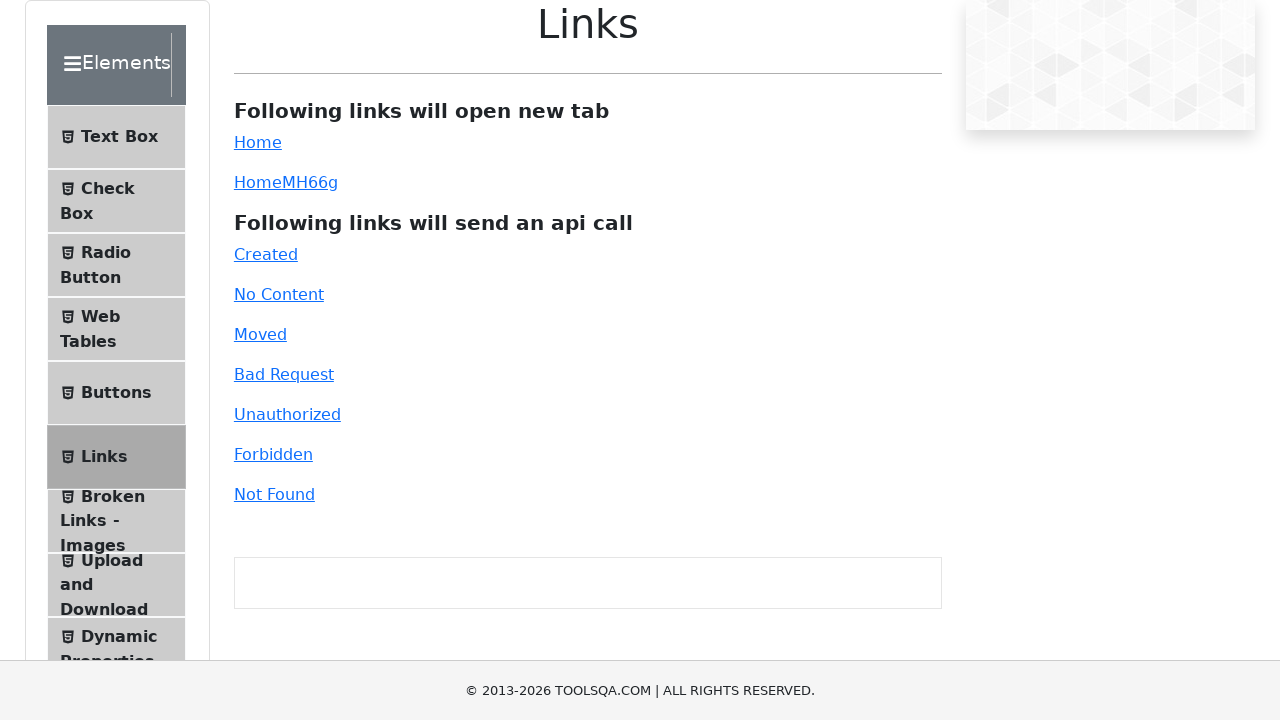

No Content (204) API response link is visible
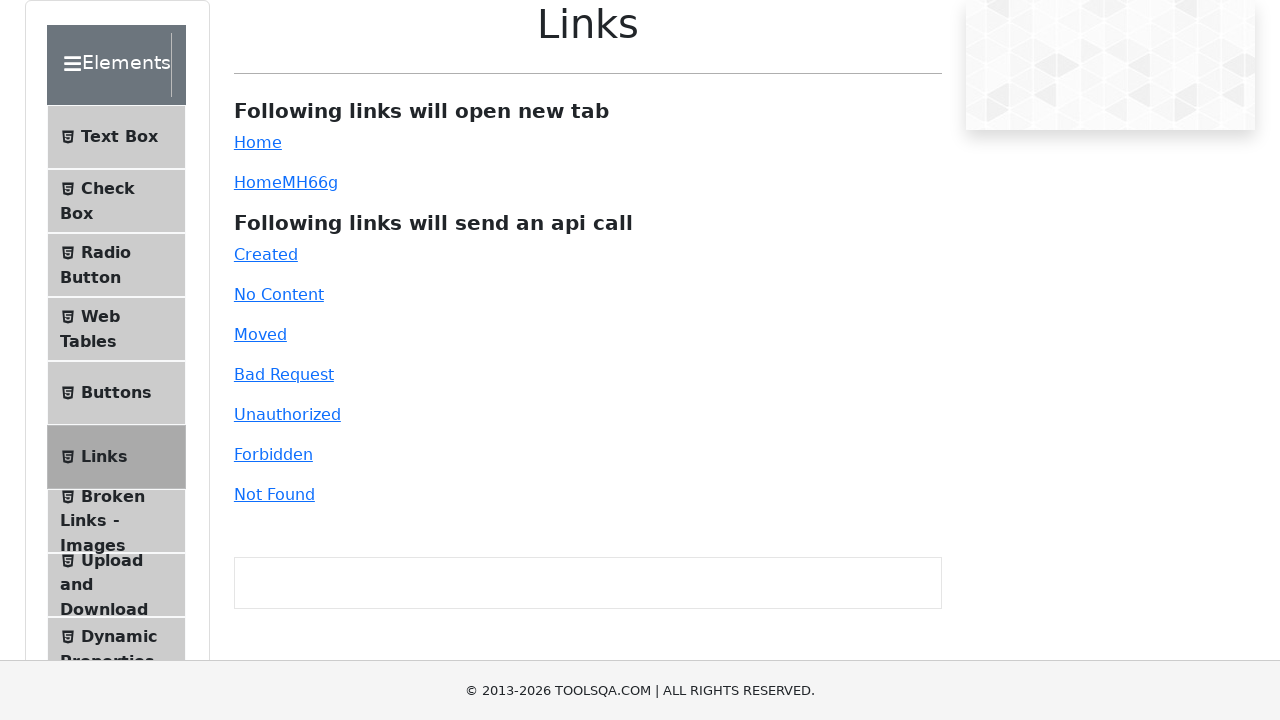

Moved (301) API response link is visible
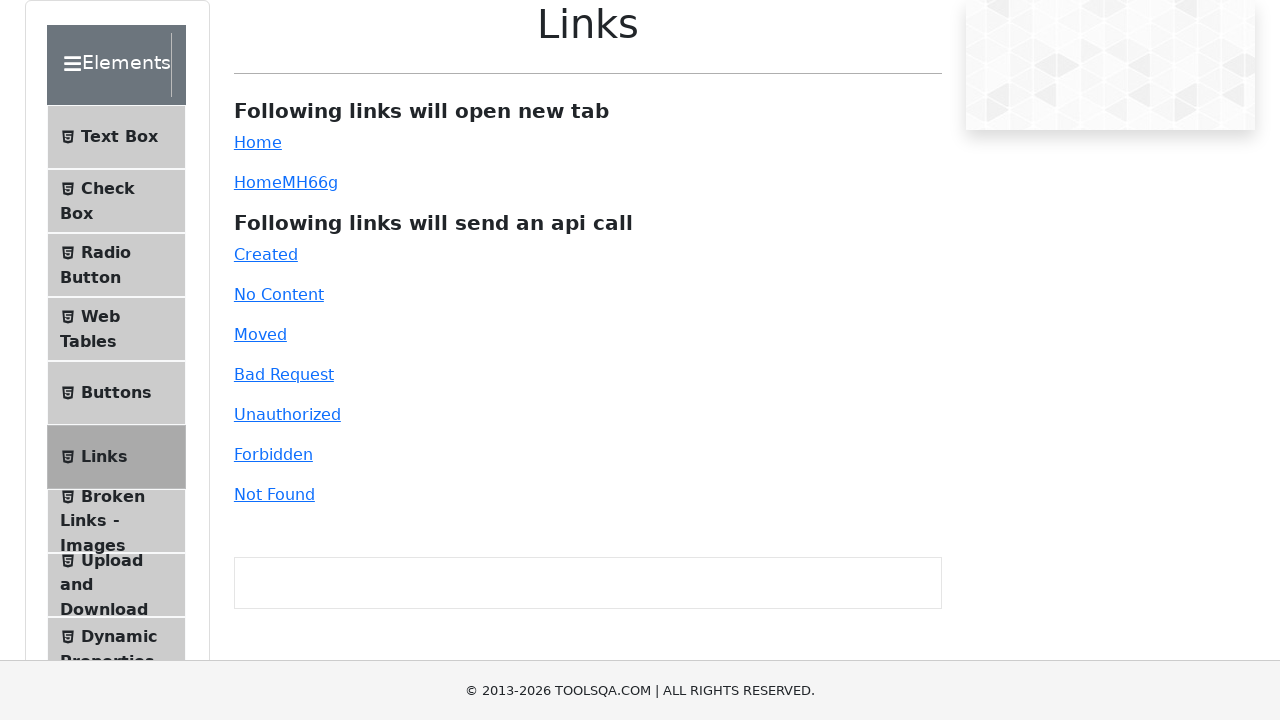

Bad Request (400) API response link is visible
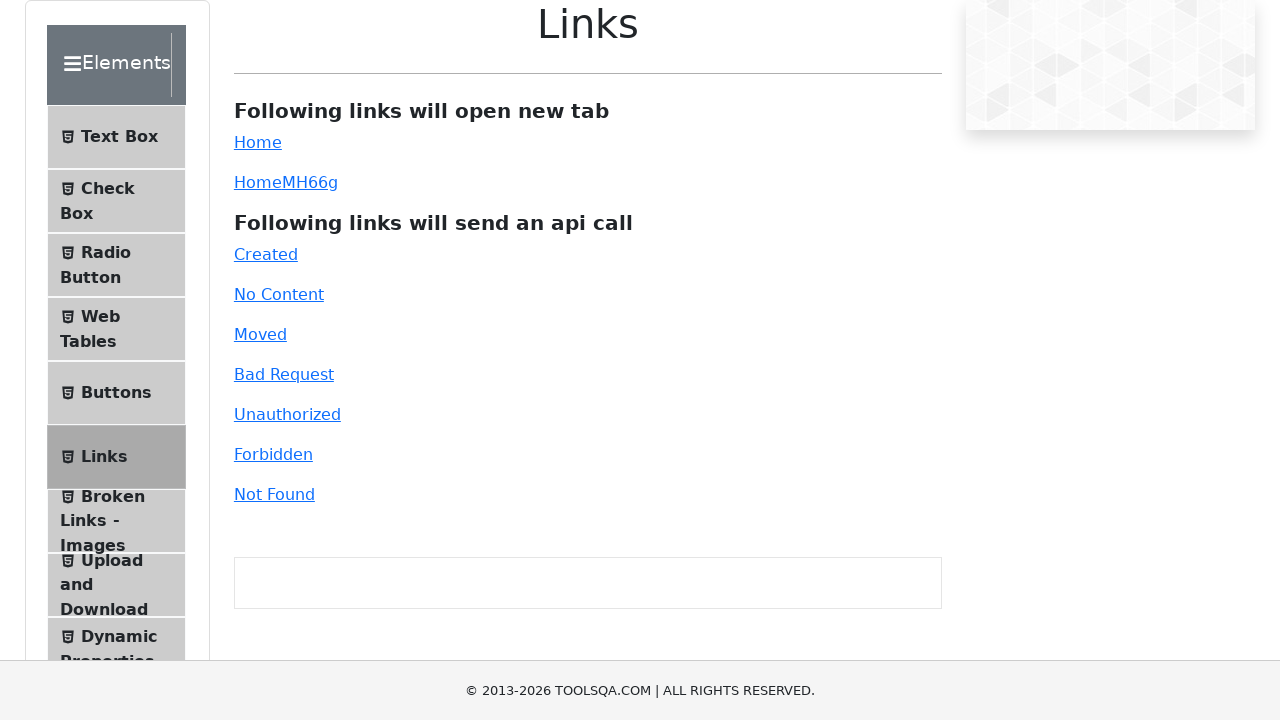

Unauthorized (401) API response link is visible
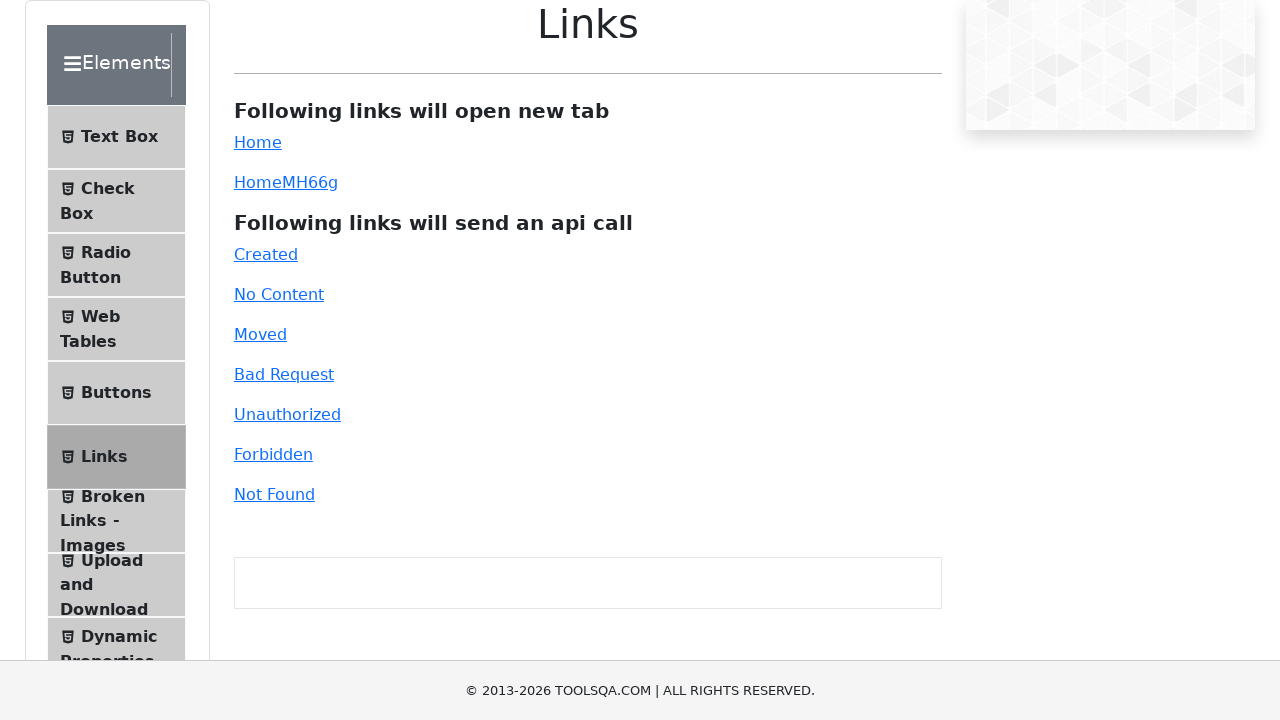

Forbidden (403) API response link is visible
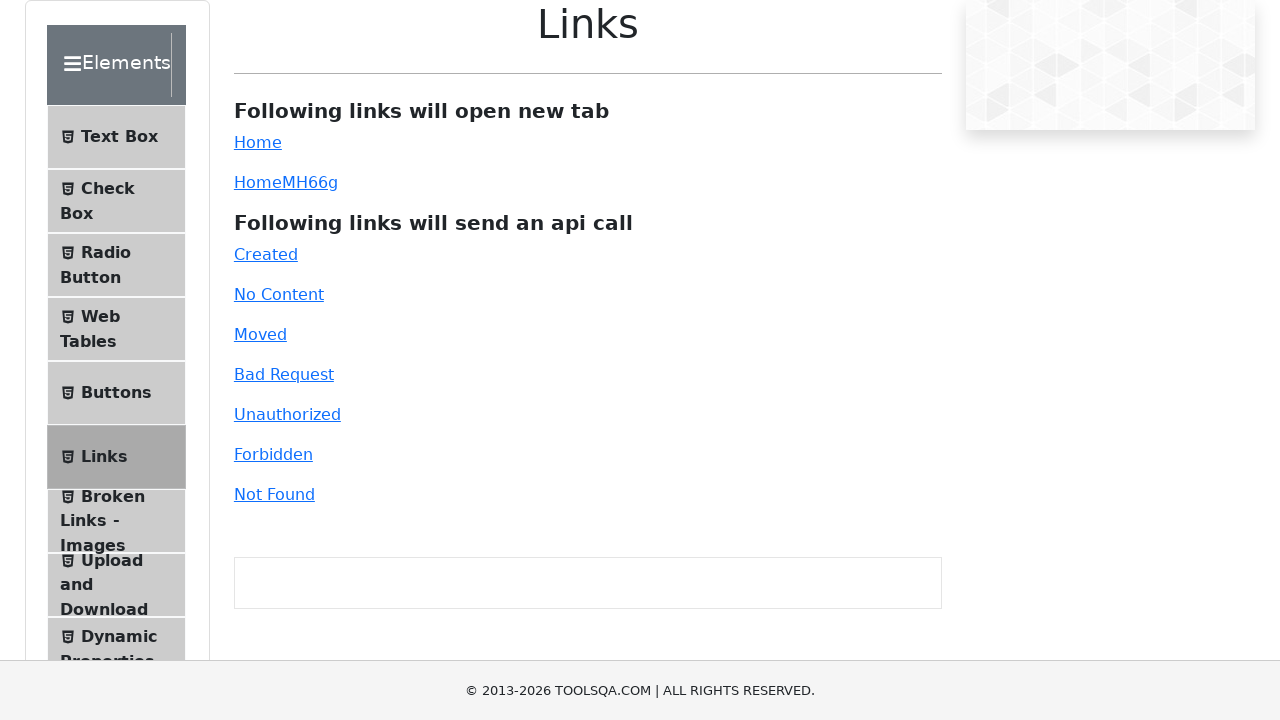

Invalid URL API response link is visible
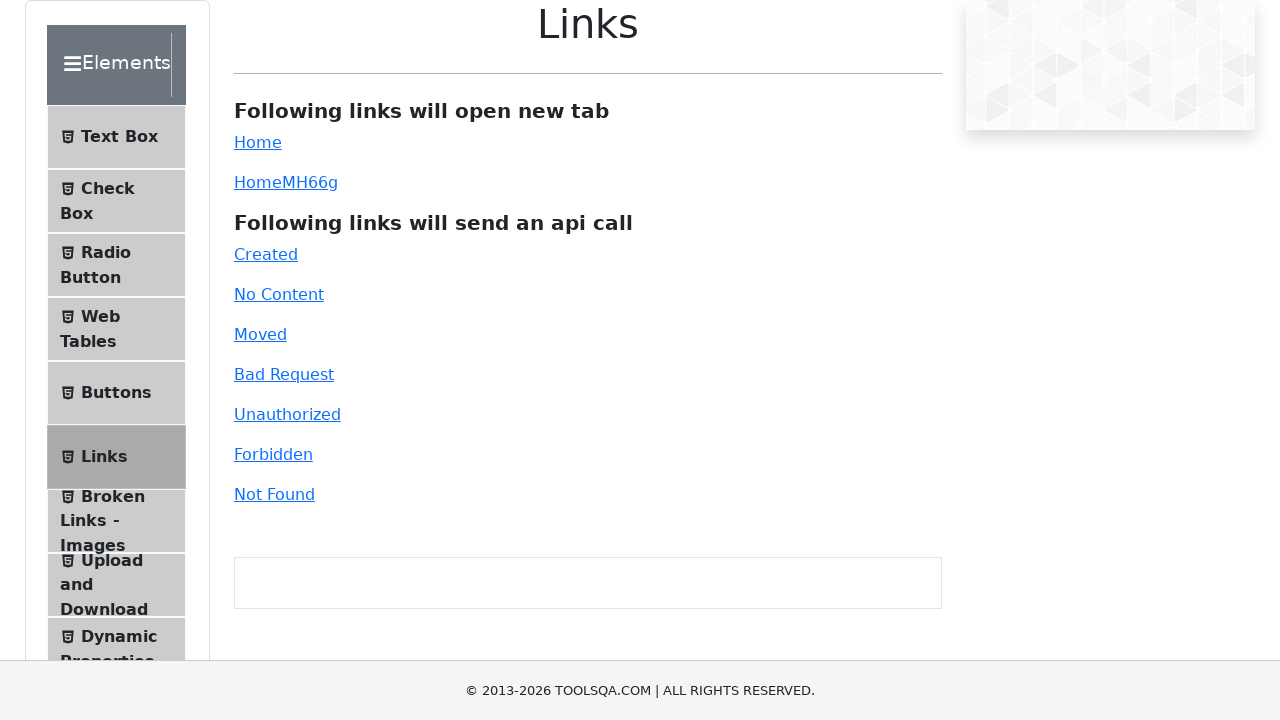

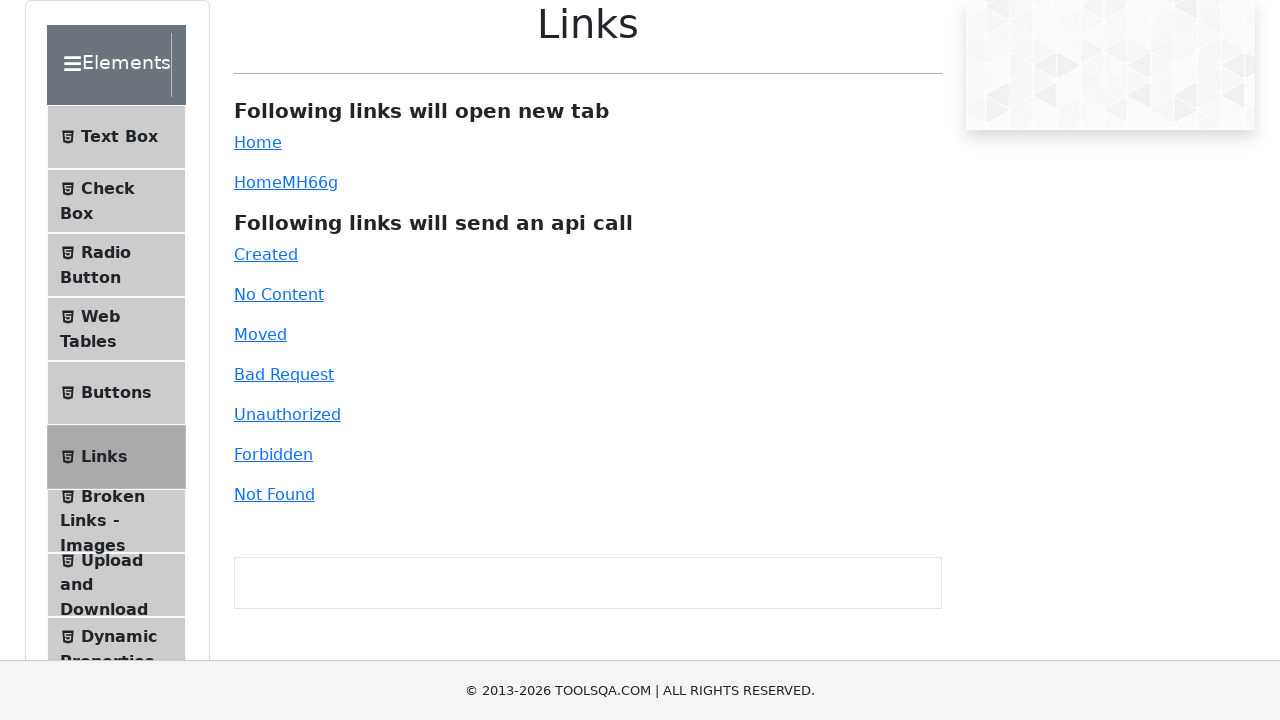